Tests the creation of a new category by filling out a form with name and description fields and verifying the entry appears in the list

Starting URL: https://schedulingengsoftware.budibase.app/app/schedulingsystem#/categoria

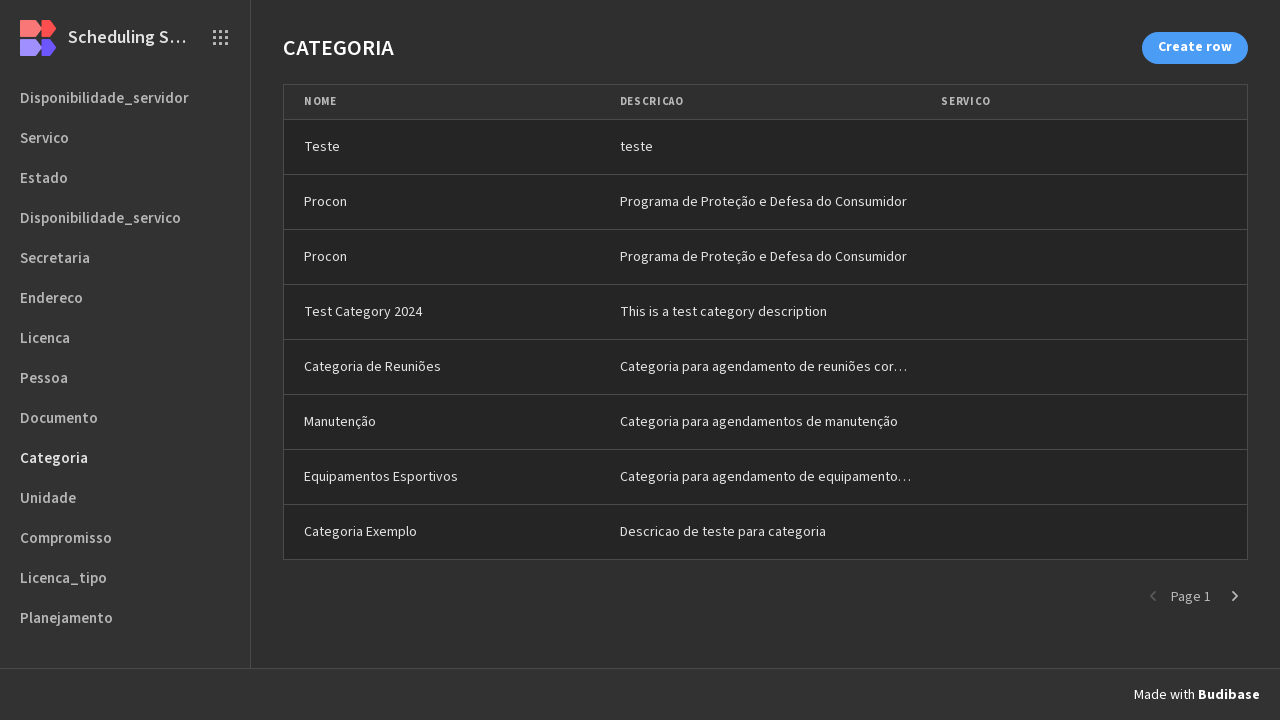

Clicked create row button to open category form at (1195, 48) on xpath=/html/body/div[2]/div/div/div[1]/div/div[1]/div/div[1]/div[2]/div/div/div/
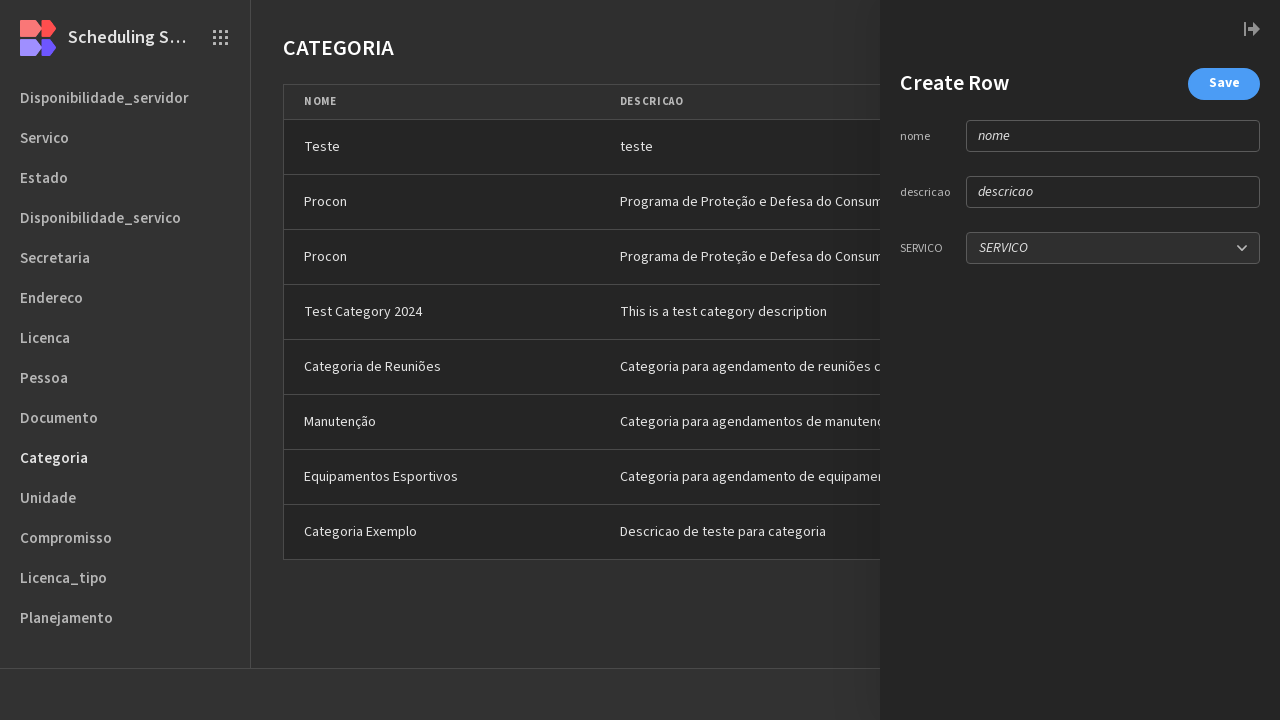

Waited for form to be visible
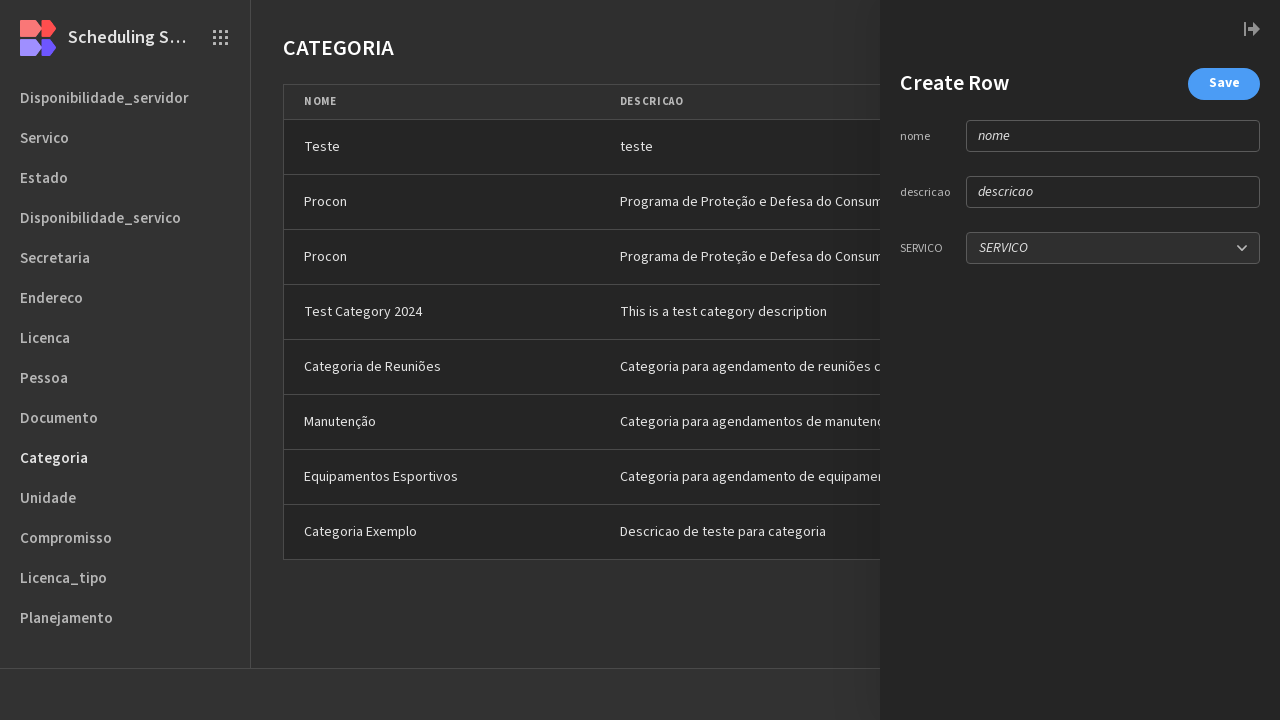

Filled category name field with 'Test Category 2024' on xpath=/html/body/div[2]/div/div/div[1]/div/div[1]/div/div[2]/div[2]/div/div/div/
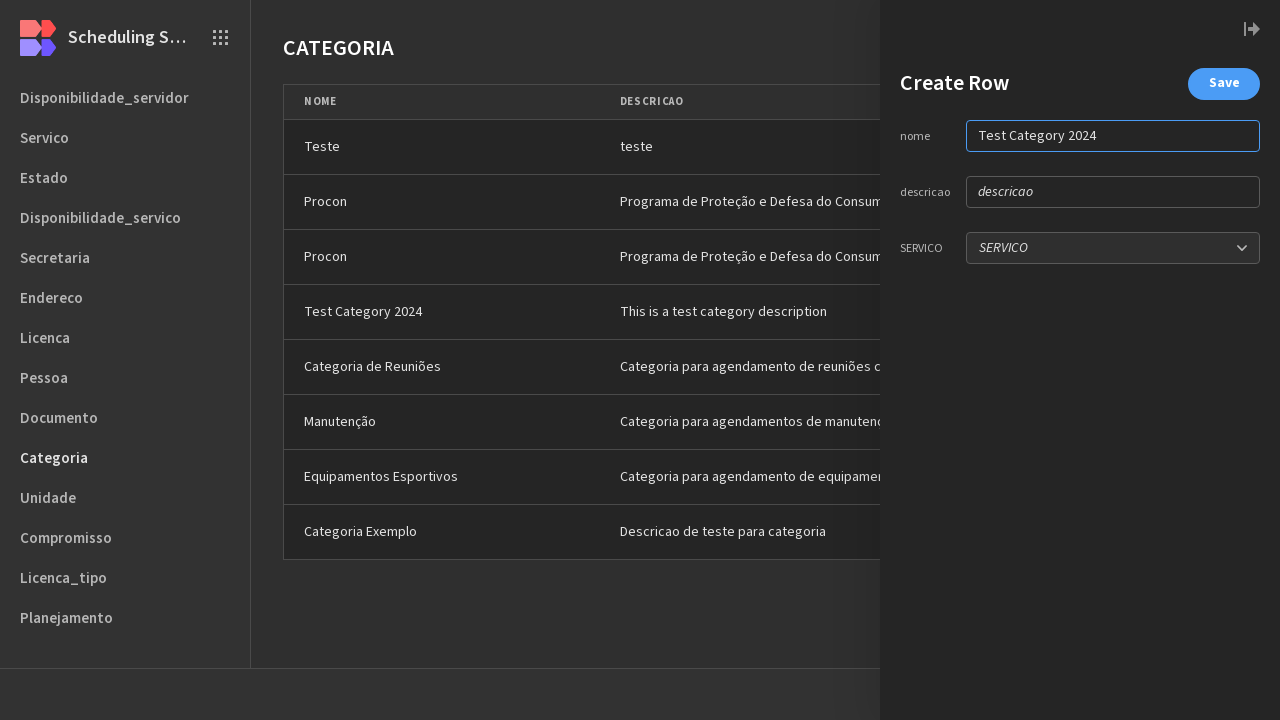

Filled category description field with 'This is a test category description' on xpath=/html/body/div[2]/div/div/div[1]/div/div[1]/div/div[2]/div[2]/div/div/div/
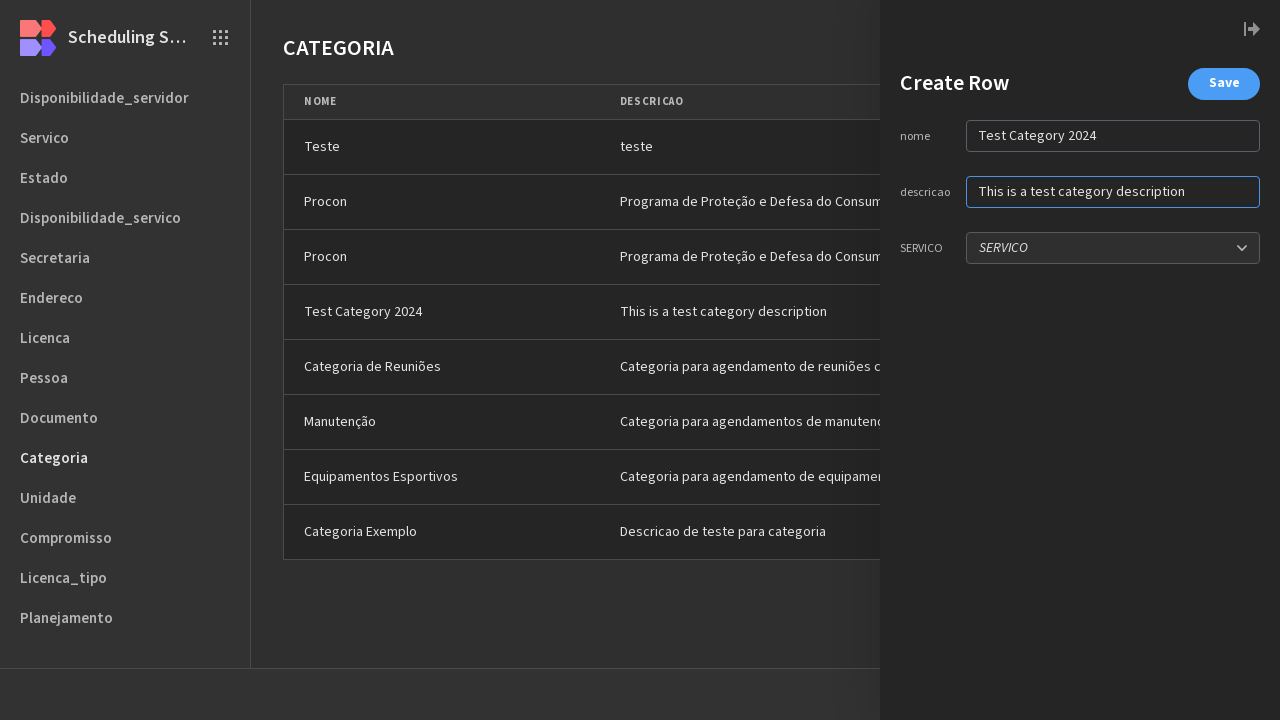

Clicked save button to submit category form at (1224, 84) on xpath=/html/body/div[2]/div/div/div[1]/div/div[1]/div/div[2]/div[2]/div/div/div/
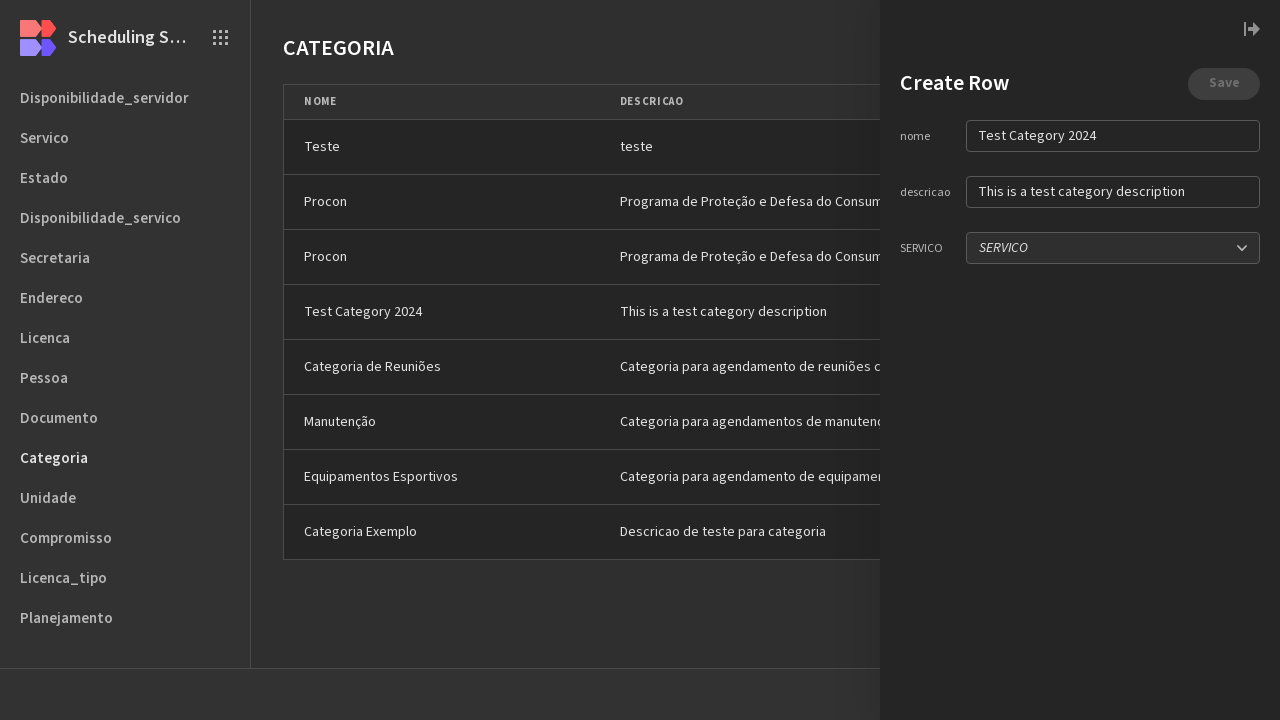

Verified new category 'Test Category 2024' appears in the list
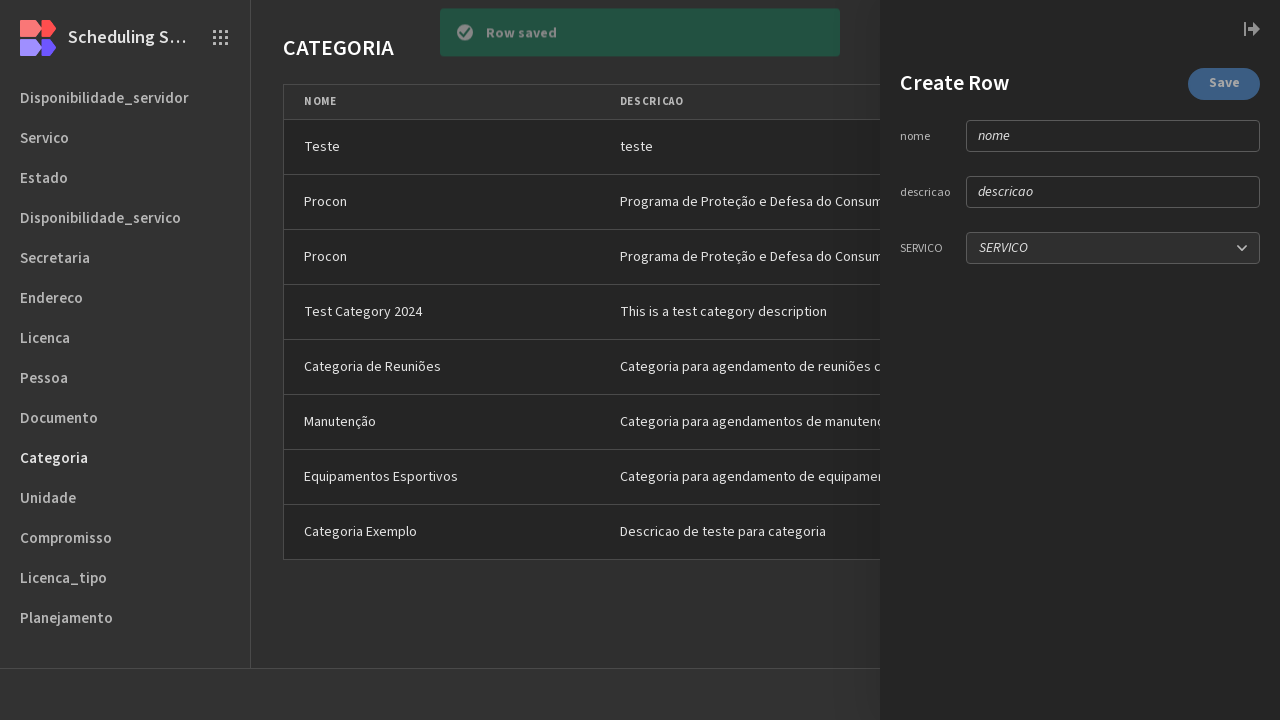

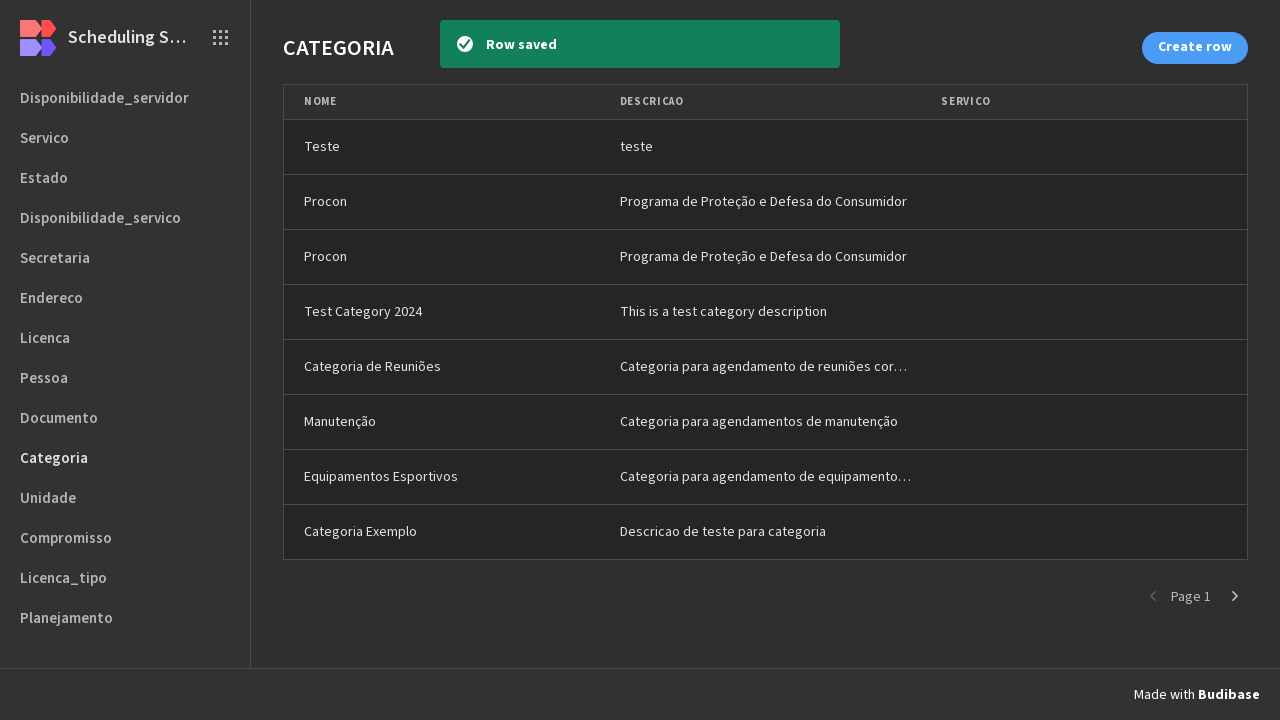